Tests that completed items are removed when clicking the Clear completed button

Starting URL: https://demo.playwright.dev/todomvc

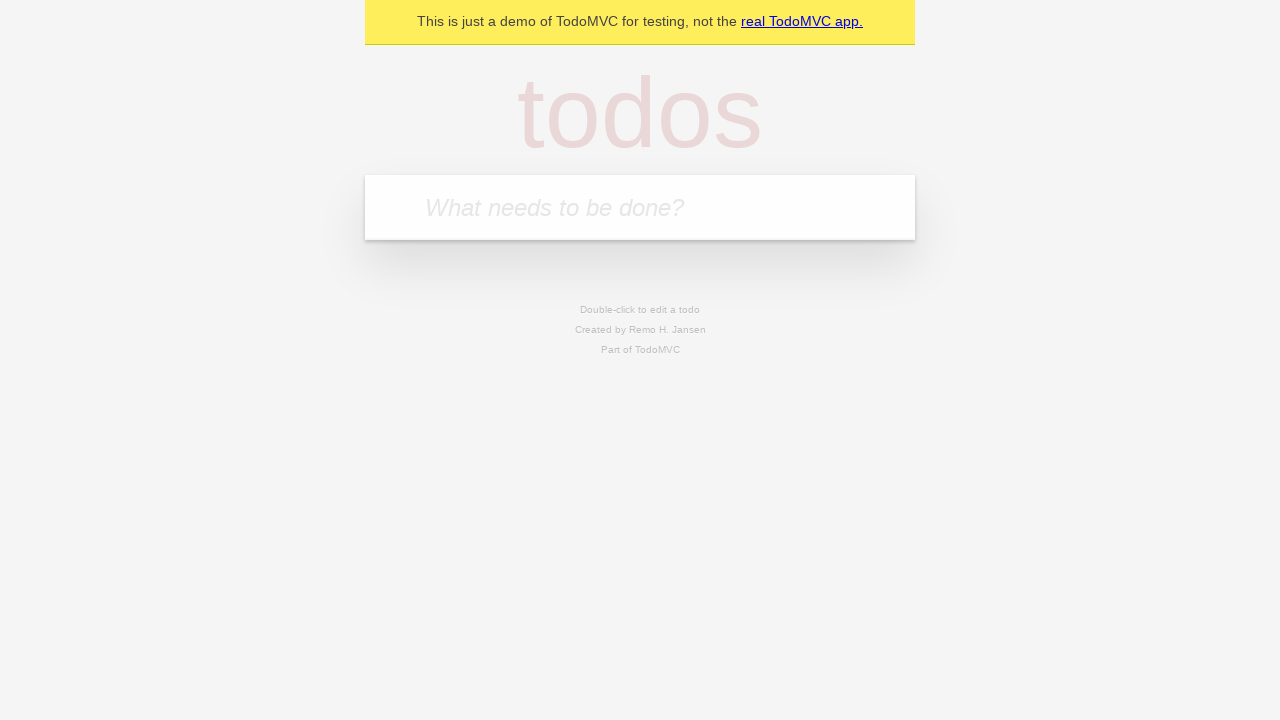

Filled todo input with 'buy some cheese' on internal:attr=[placeholder="What needs to be done?"i]
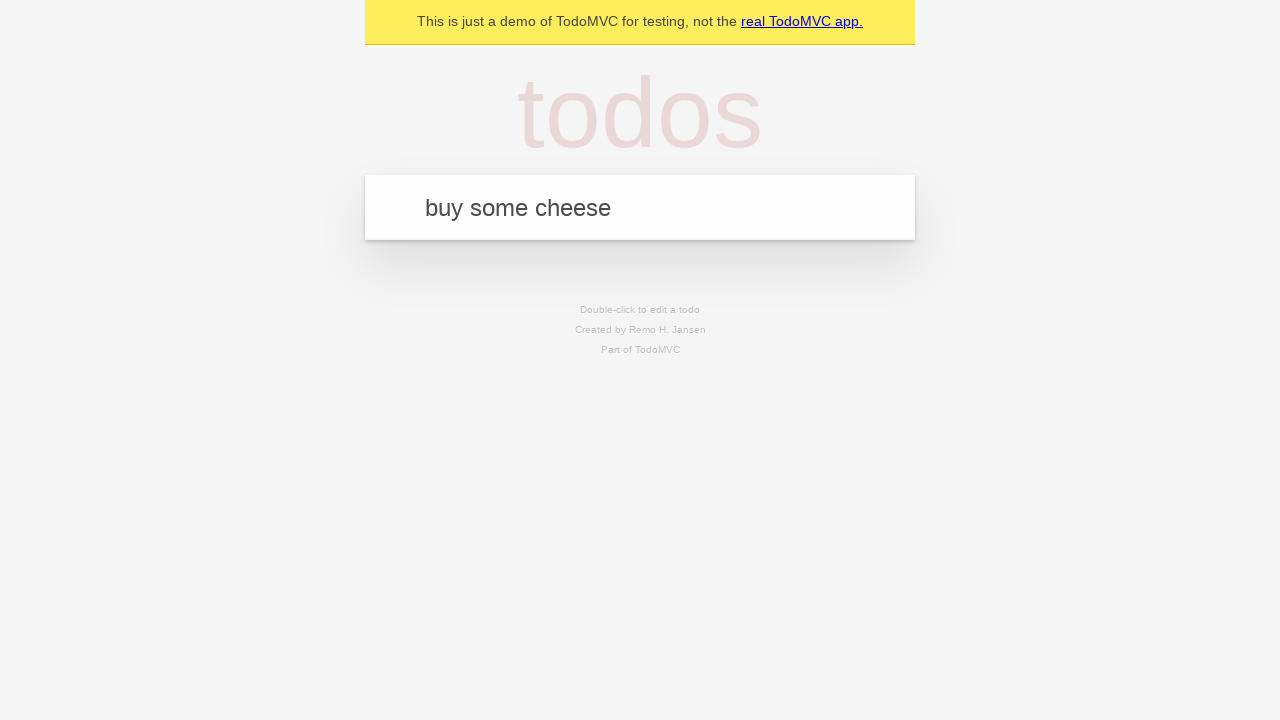

Pressed Enter to add 'buy some cheese' to todo list on internal:attr=[placeholder="What needs to be done?"i]
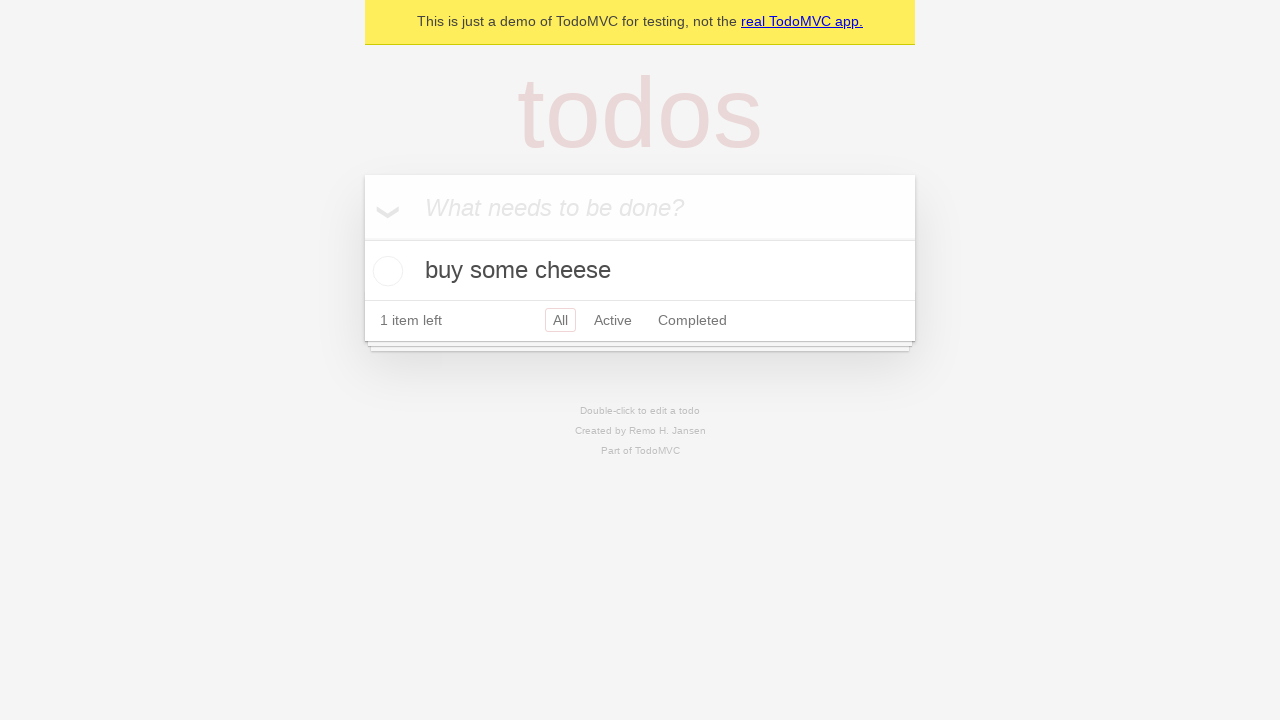

Filled todo input with 'feed the cat' on internal:attr=[placeholder="What needs to be done?"i]
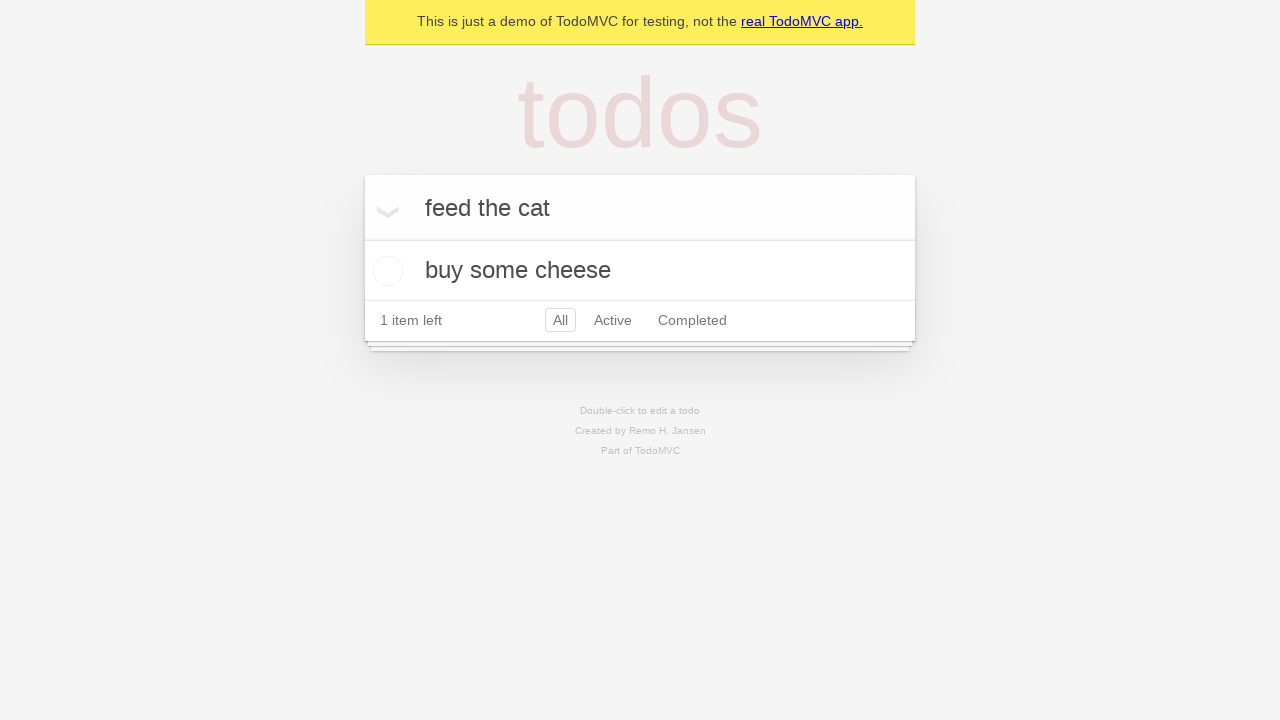

Pressed Enter to add 'feed the cat' to todo list on internal:attr=[placeholder="What needs to be done?"i]
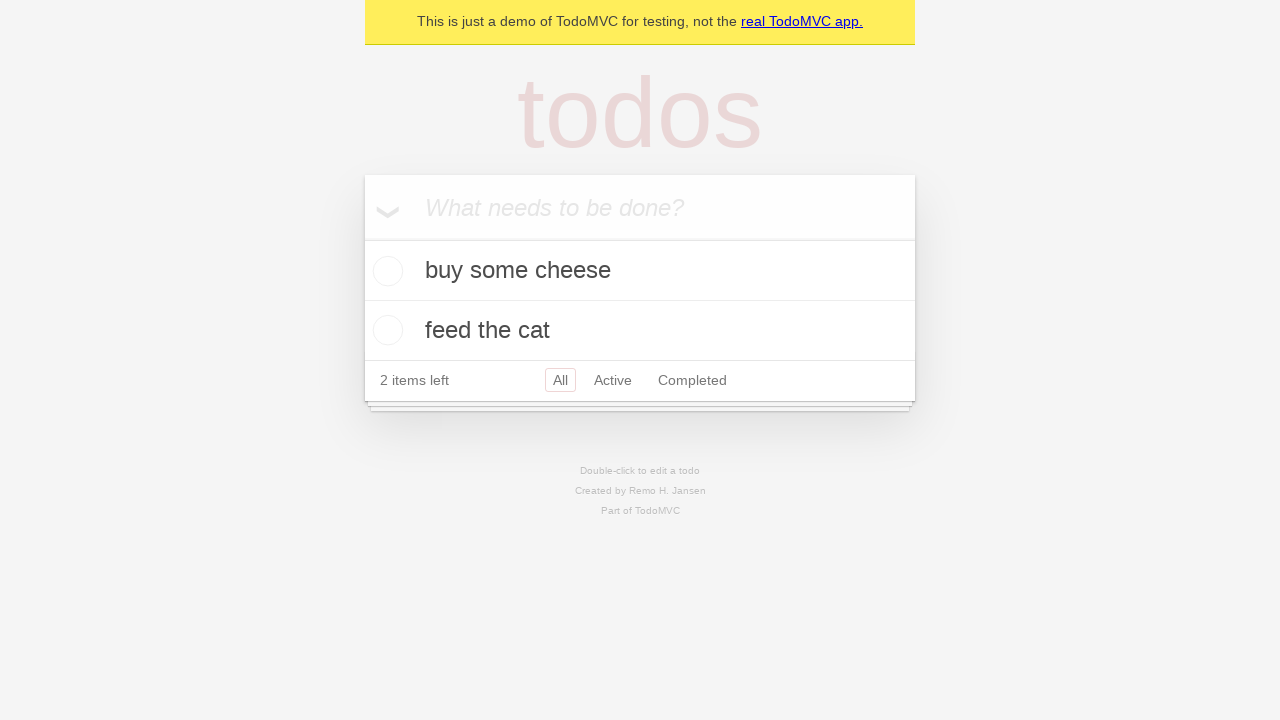

Filled todo input with 'book a doctors appointment' on internal:attr=[placeholder="What needs to be done?"i]
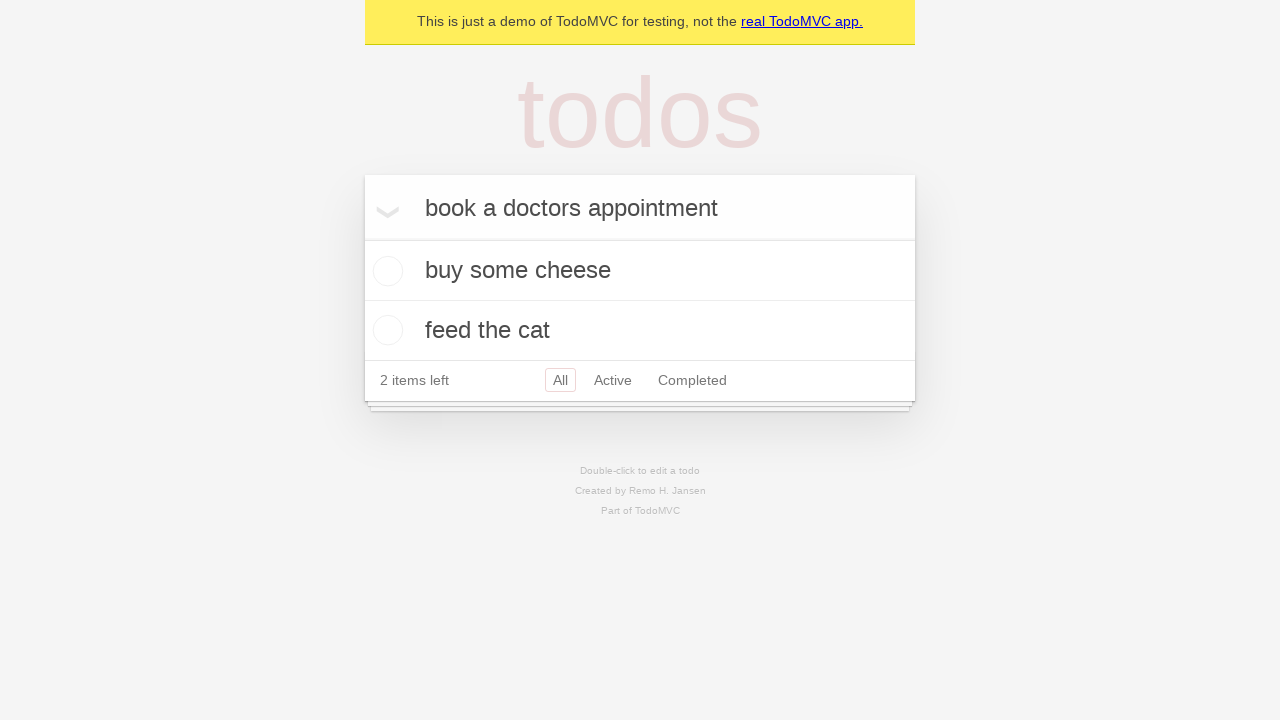

Pressed Enter to add 'book a doctors appointment' to todo list on internal:attr=[placeholder="What needs to be done?"i]
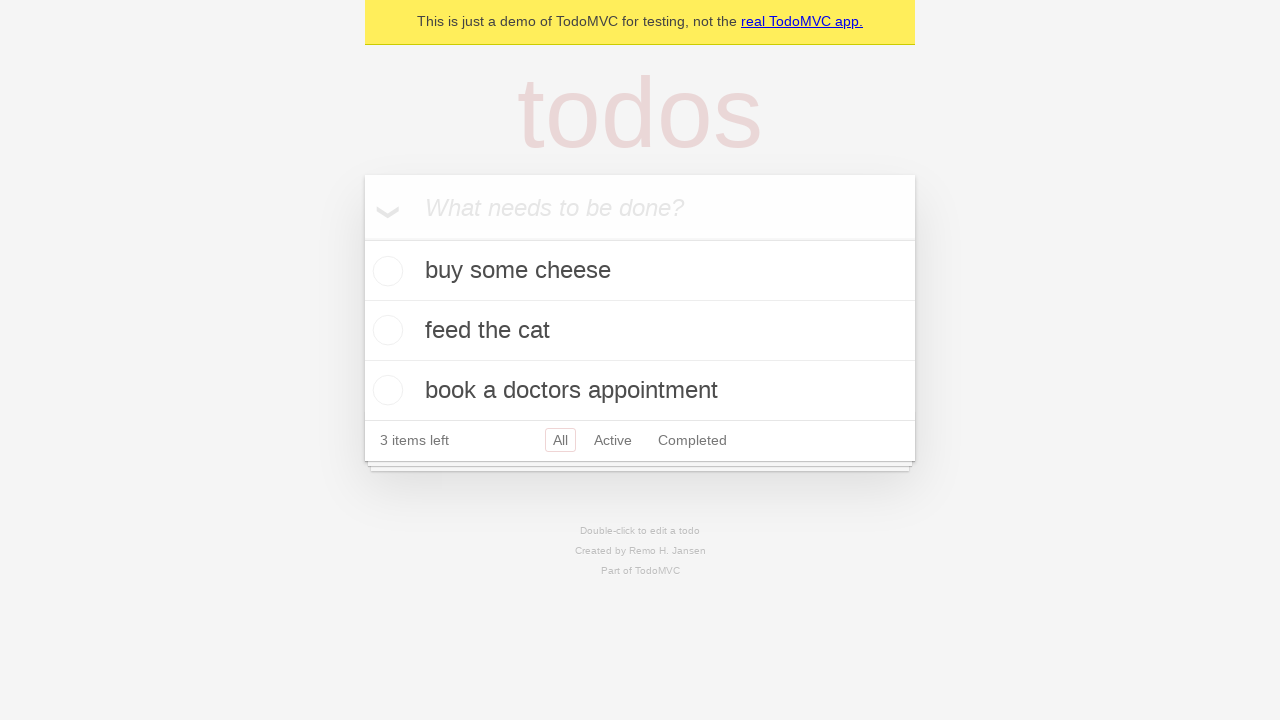

Waited for all 3 todo items to be added
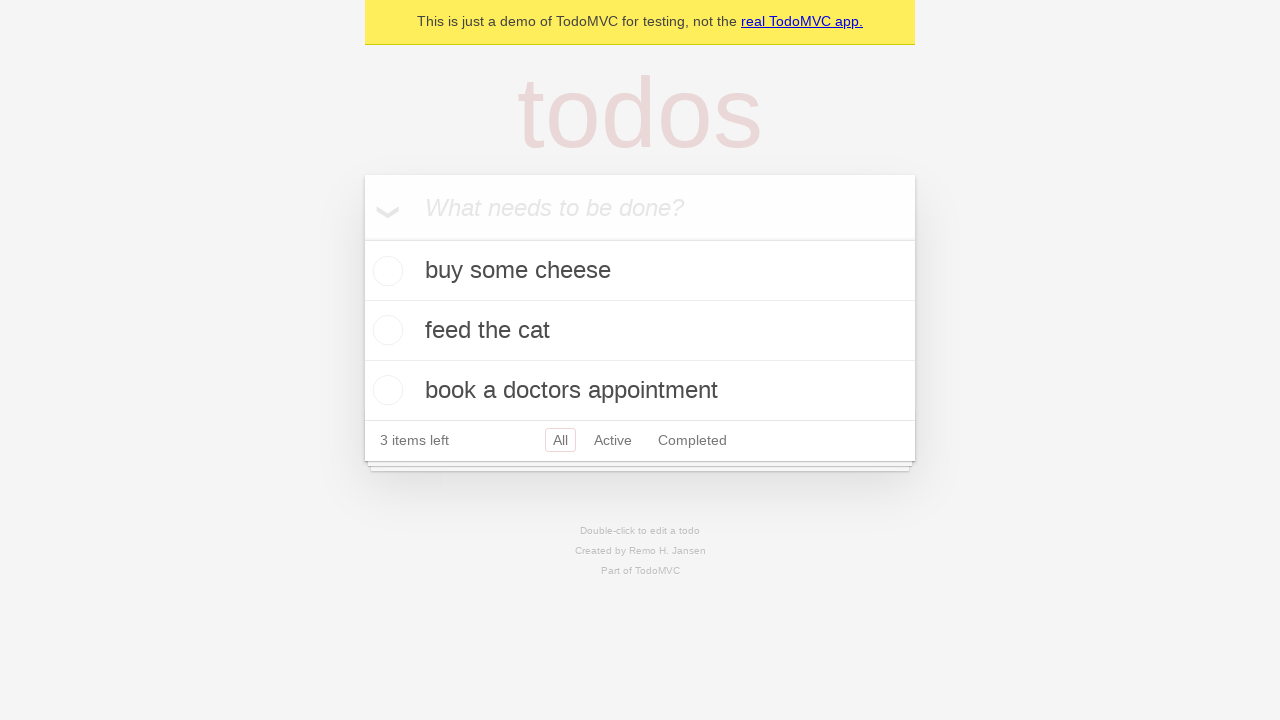

Checked the second todo item (feed the cat) at (385, 330) on internal:testid=[data-testid="todo-item"s] >> nth=1 >> internal:role=checkbox
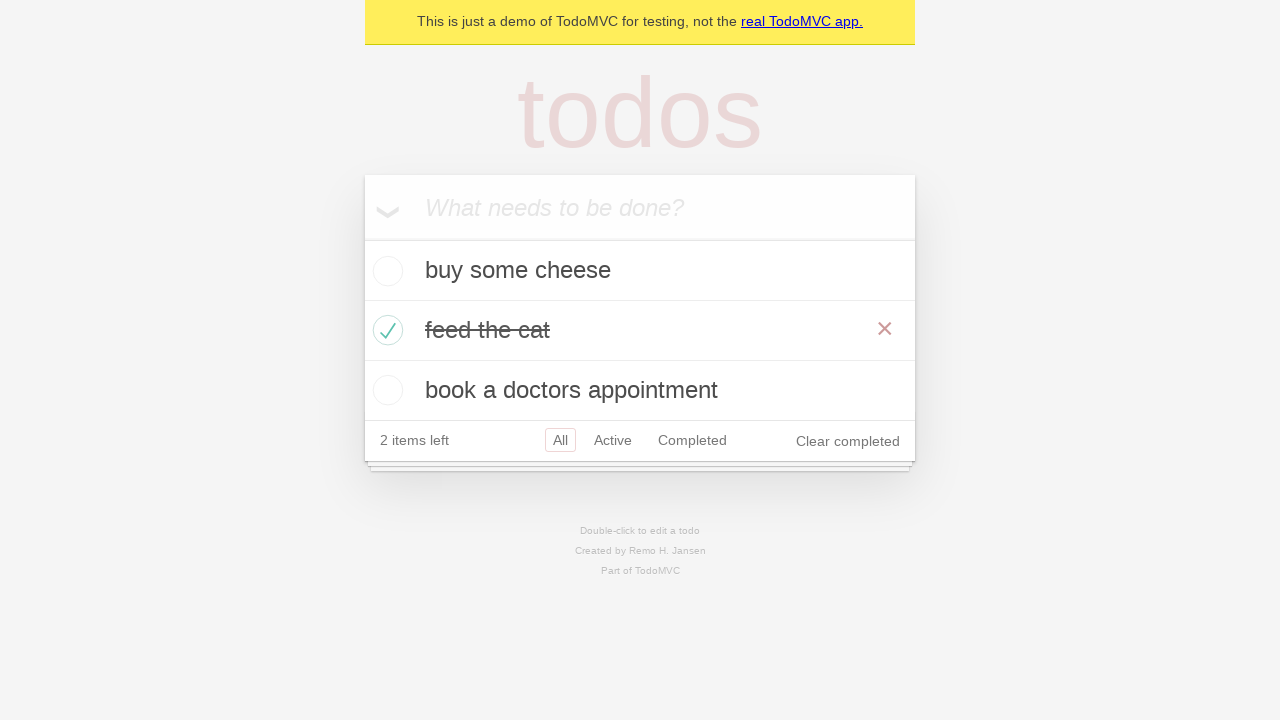

Clicked 'Clear completed' button at (848, 441) on internal:role=button[name="Clear completed"i]
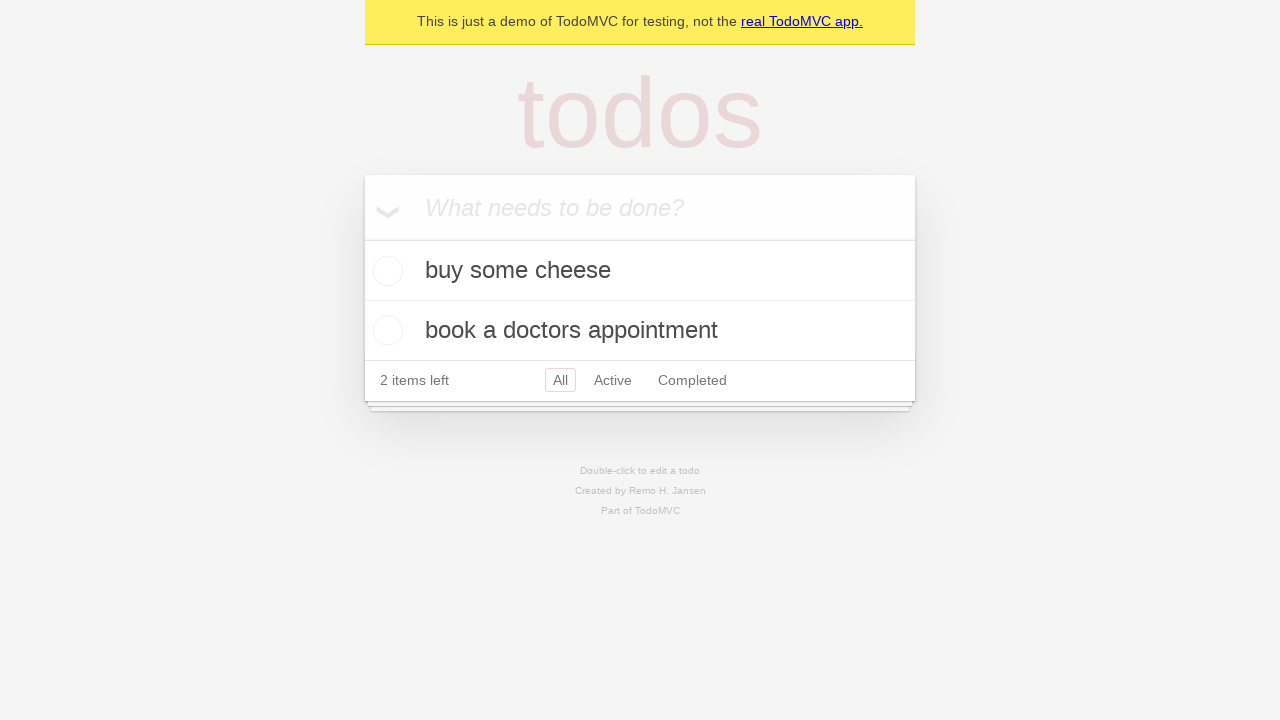

Waited for completed item to be removed, confirming 2 items remain
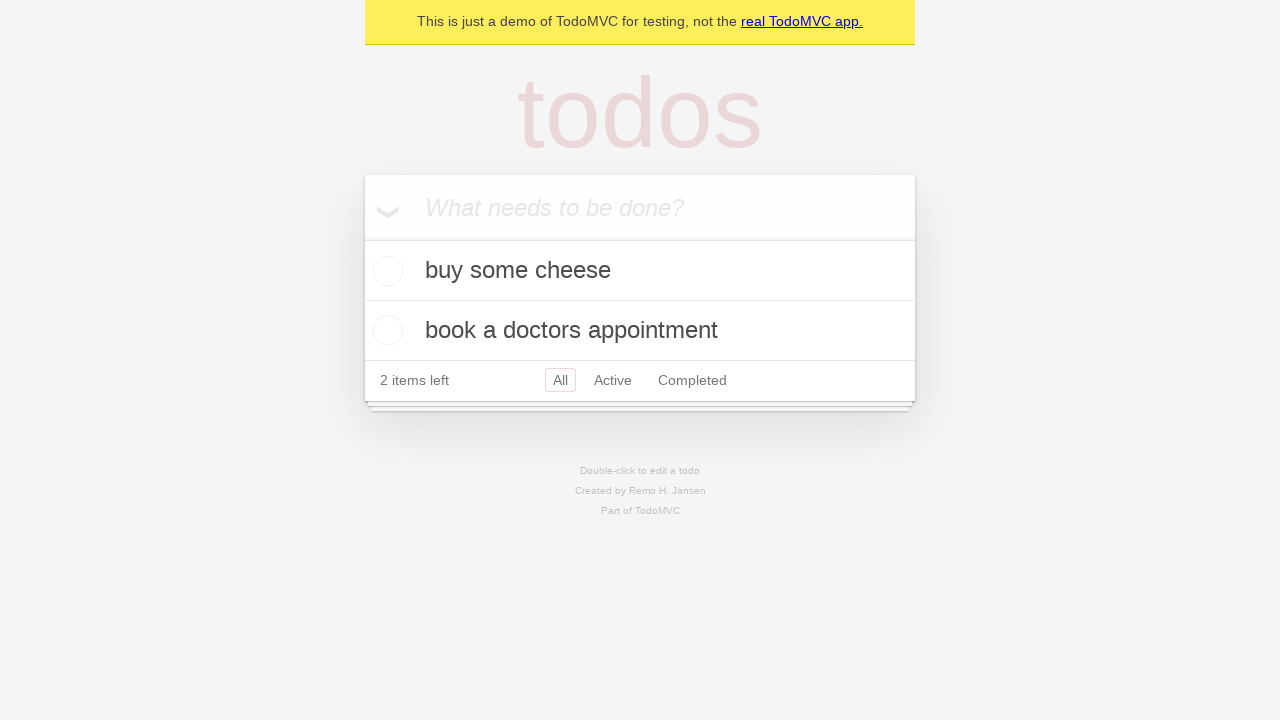

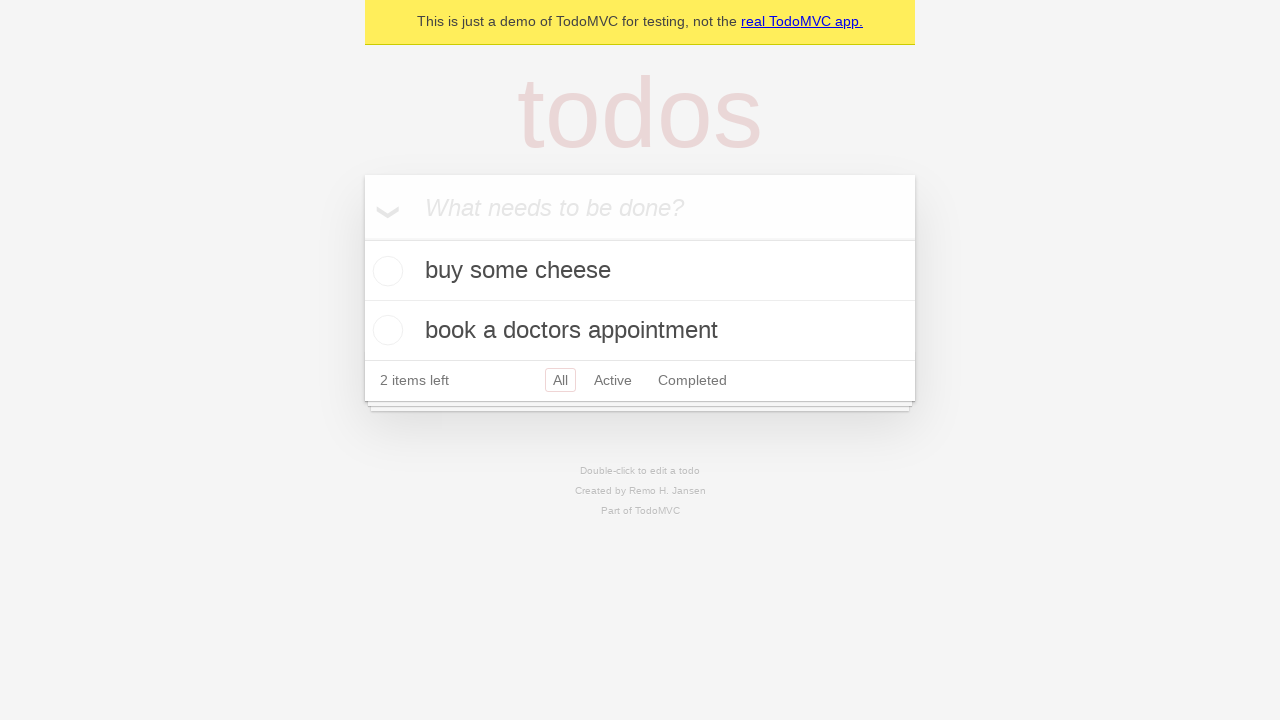